Navigates to Interactions page and clicks the Resizable link to navigate to the Resizable page

Starting URL: https://demoqa.com/interaction

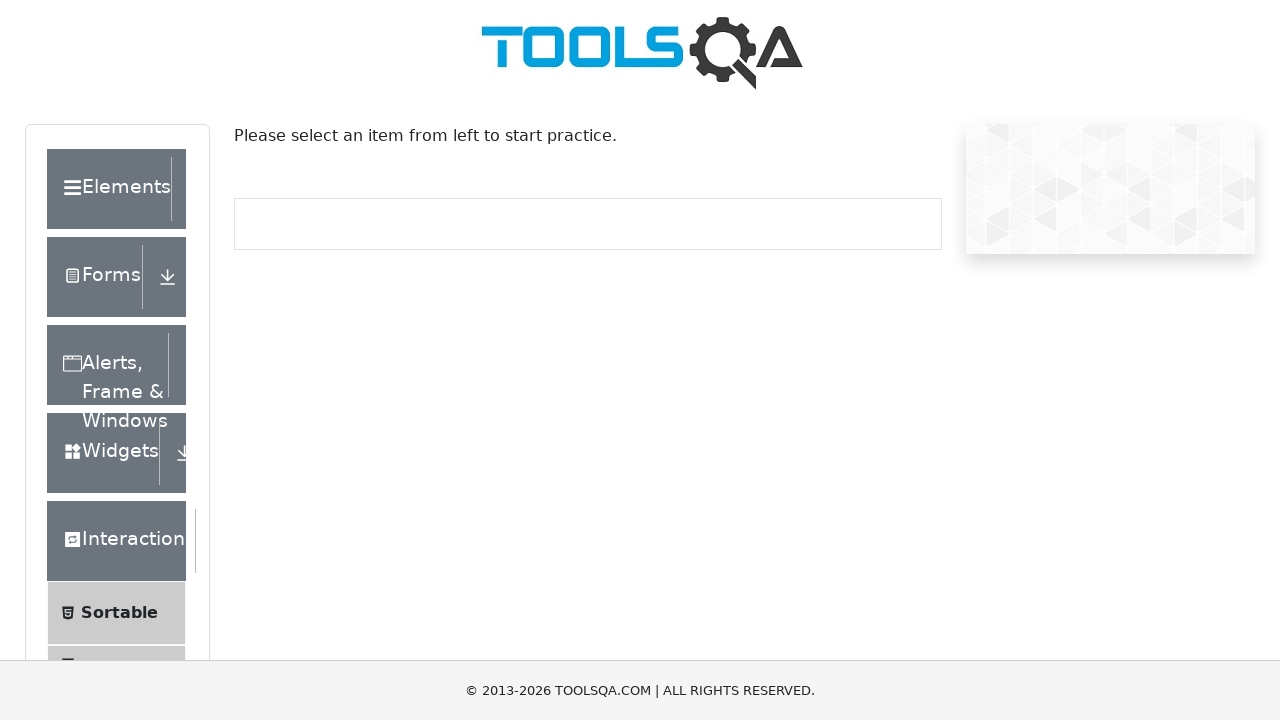

Clicked on Resizable link in the Interactions menu at (123, 361) on text=Resizable
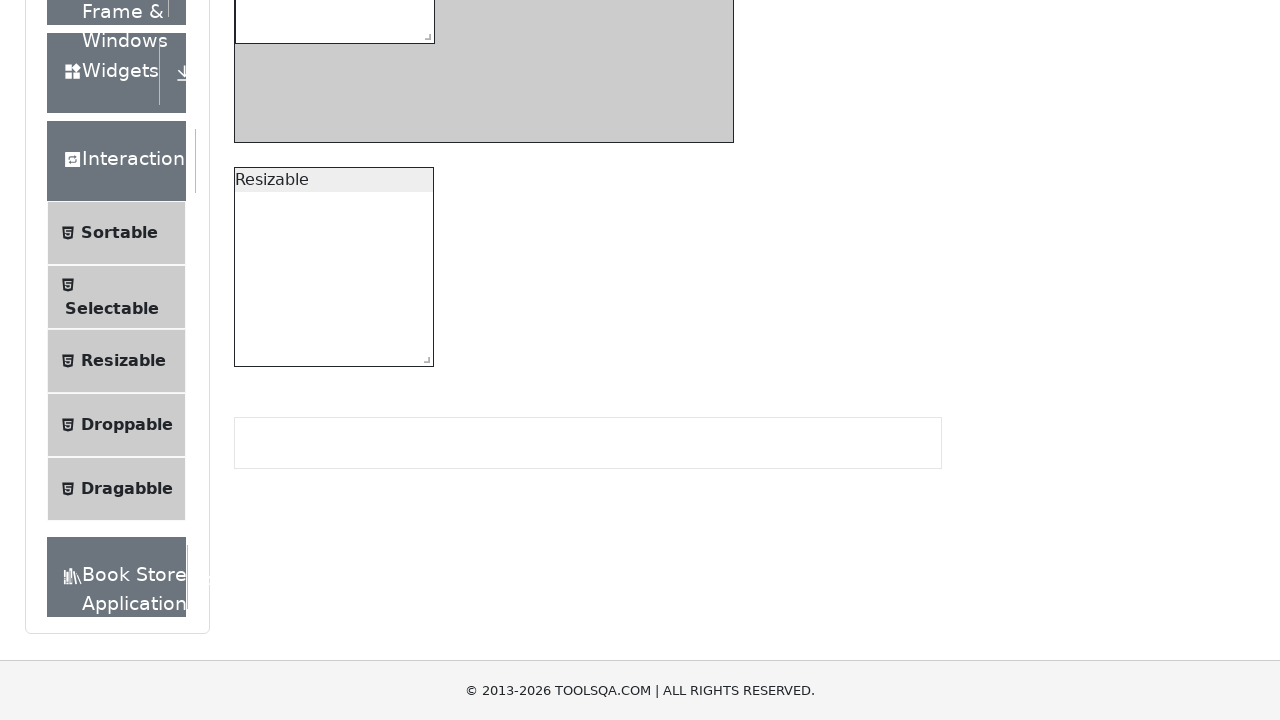

Successfully navigated to Resizable page
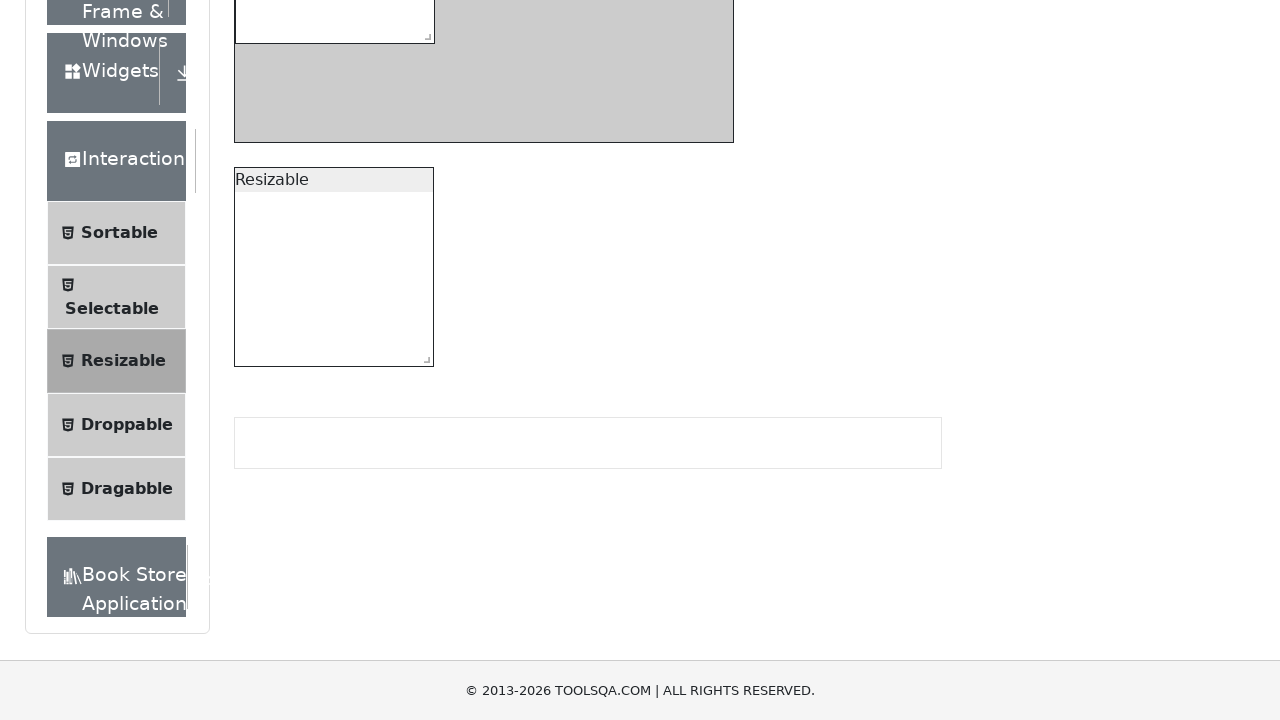

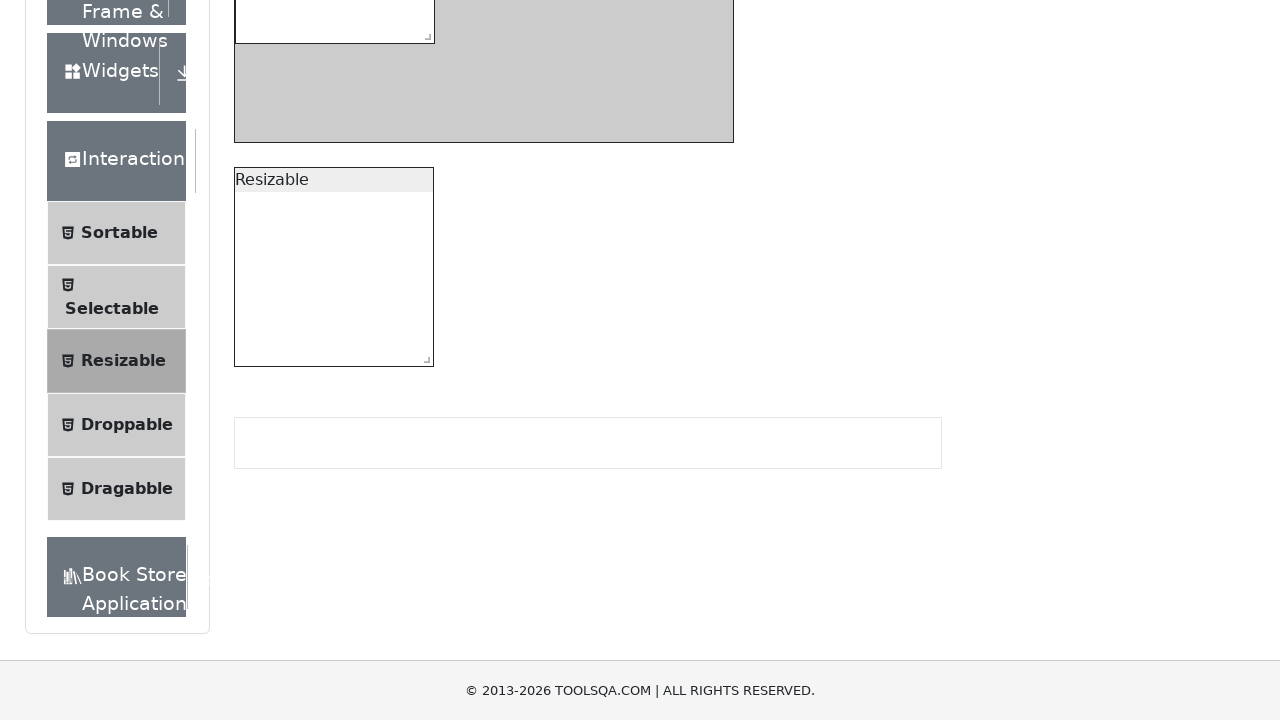